Tests the ability to inject jQuery and jQuery Growl library into a page and display notification messages using JavaScript execution.

Starting URL: http://the-internet.herokuapp.com/

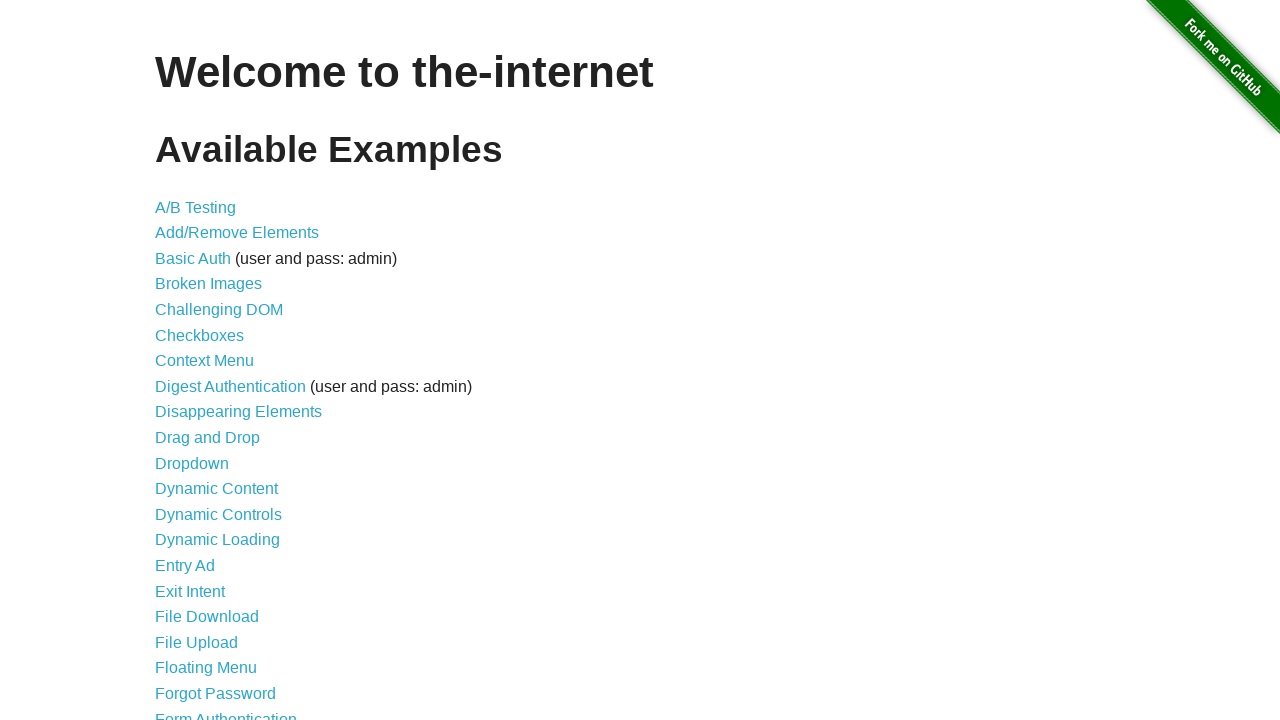

Checked for jQuery and injected it if not present
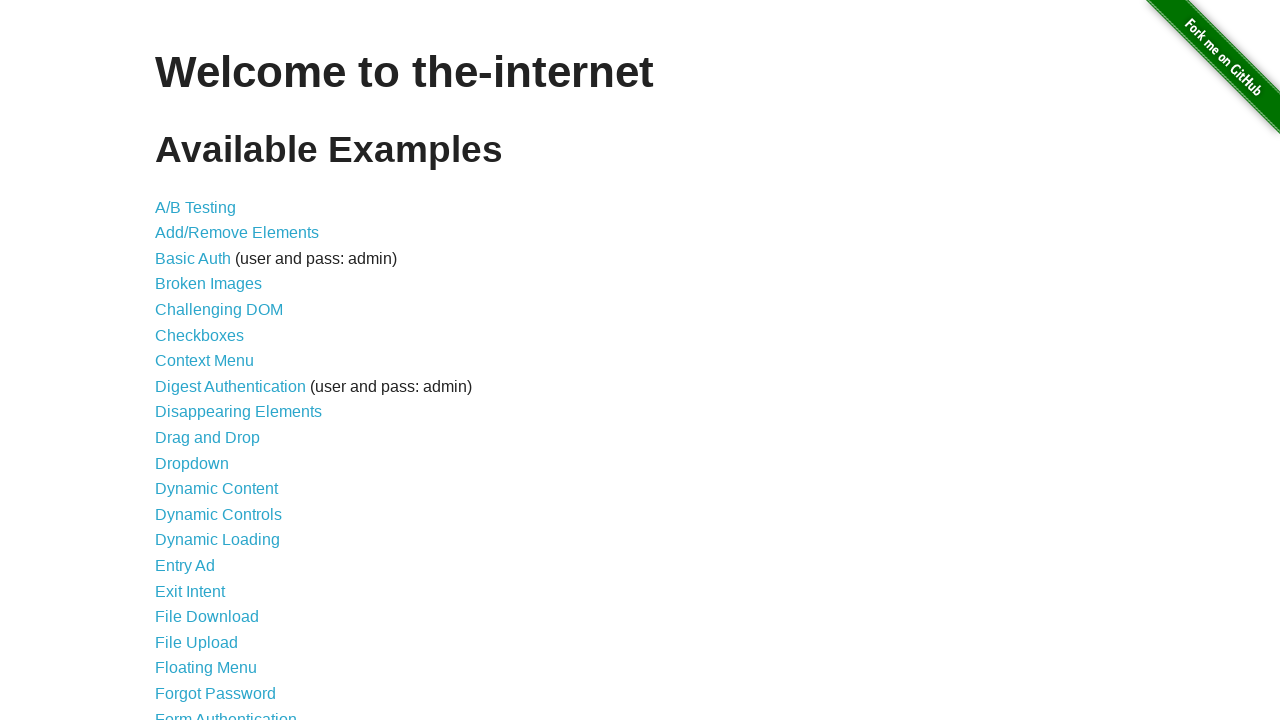

jQuery library loaded successfully
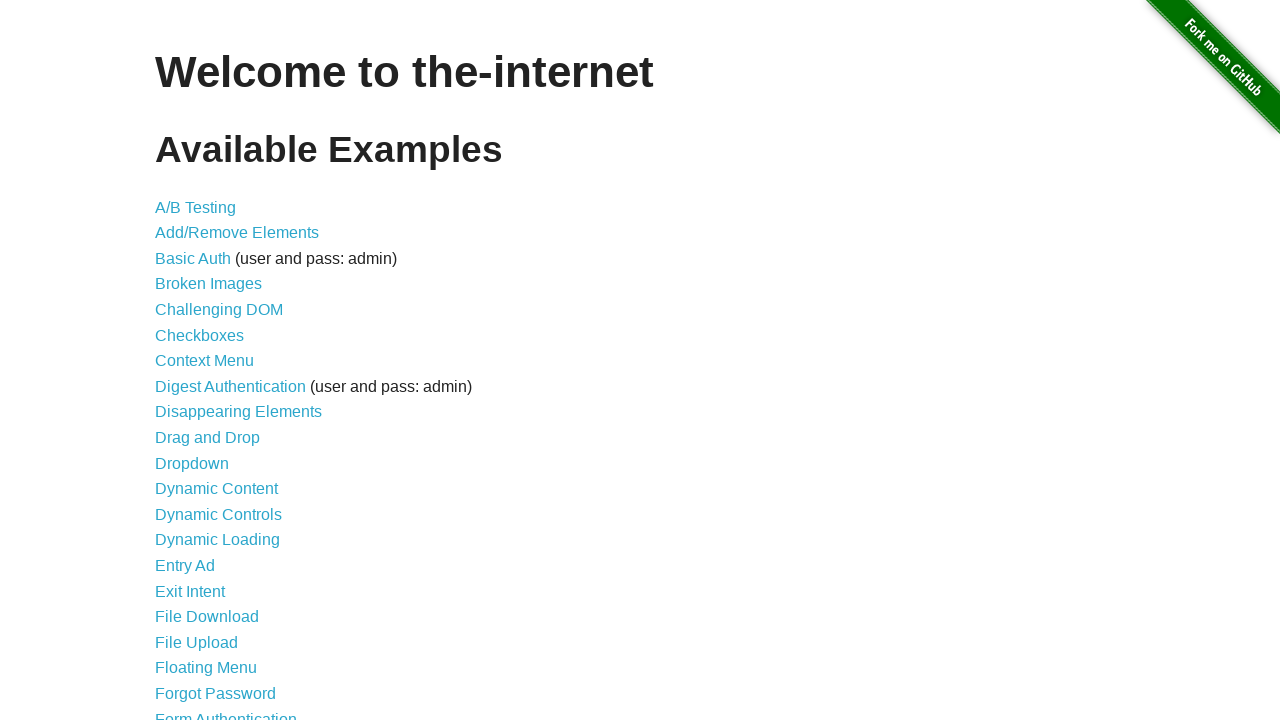

Injected jQuery Growl library script
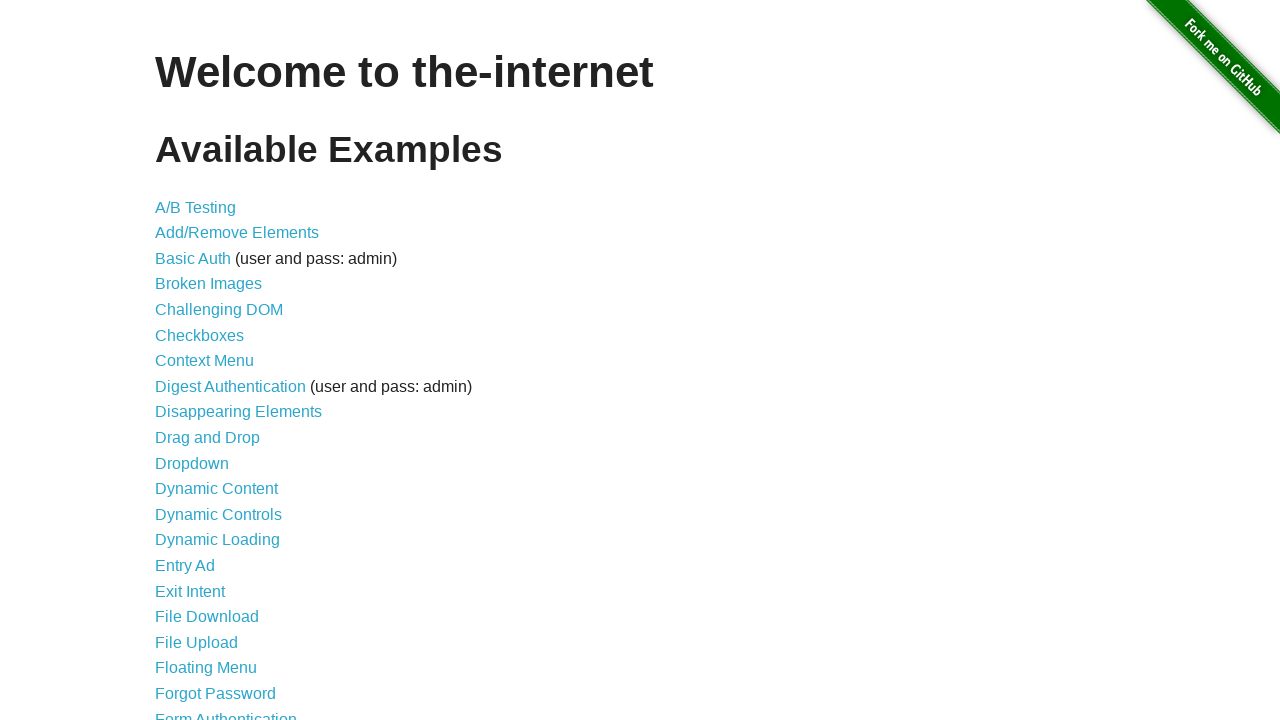

Injected jQuery Growl stylesheet into page
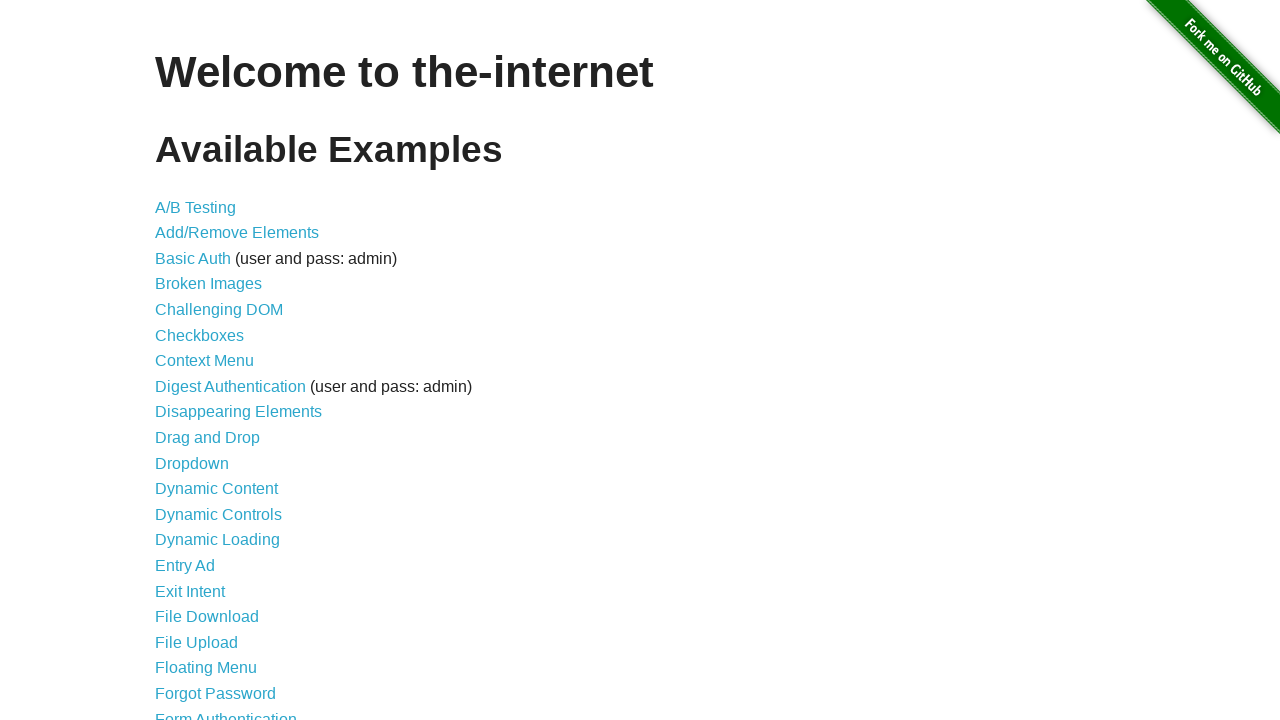

jQuery Growl library loaded and ready to use
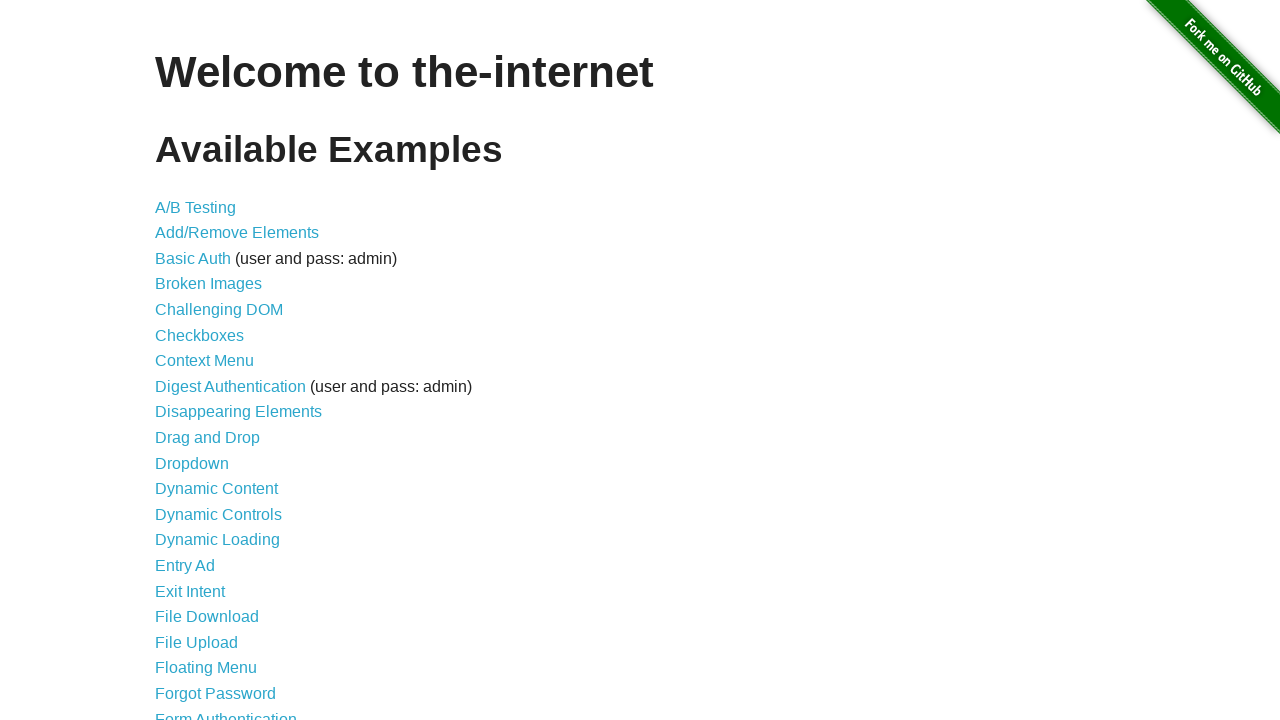

Displayed standard growl notification with title 'GET' and message '/'
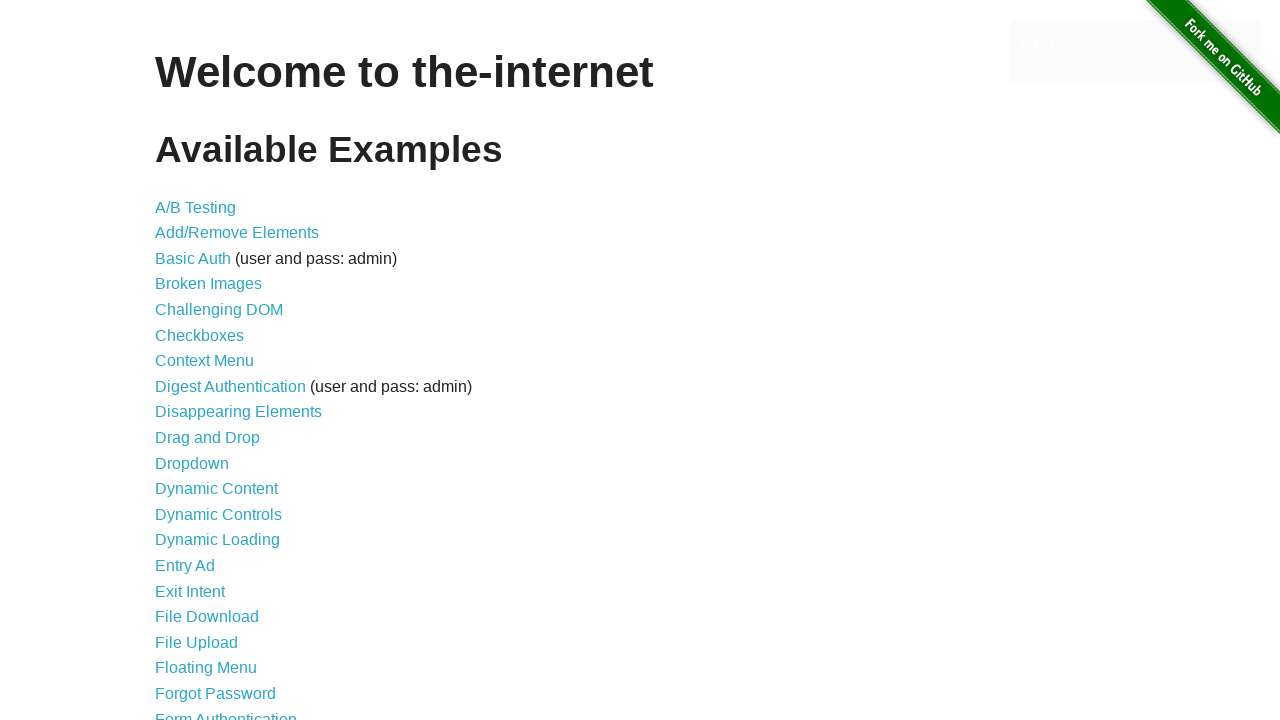

Displayed error growl notification
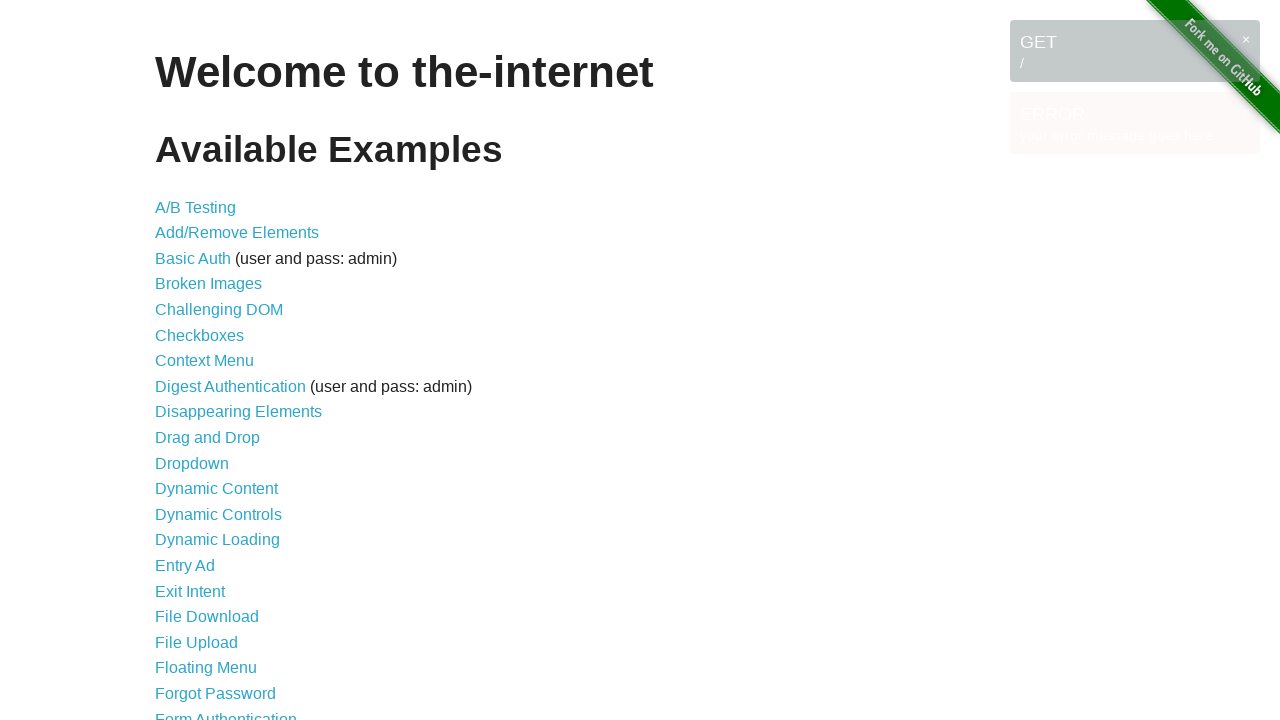

Displayed notice growl notification
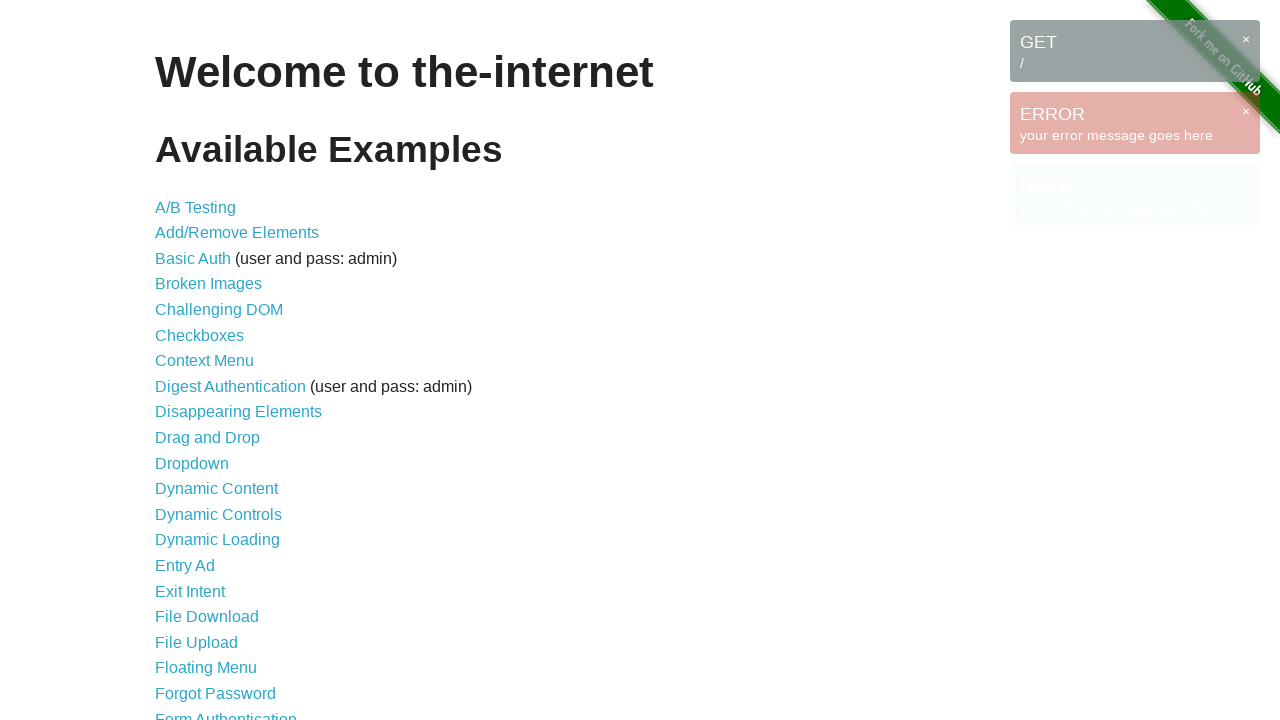

Displayed warning growl notification
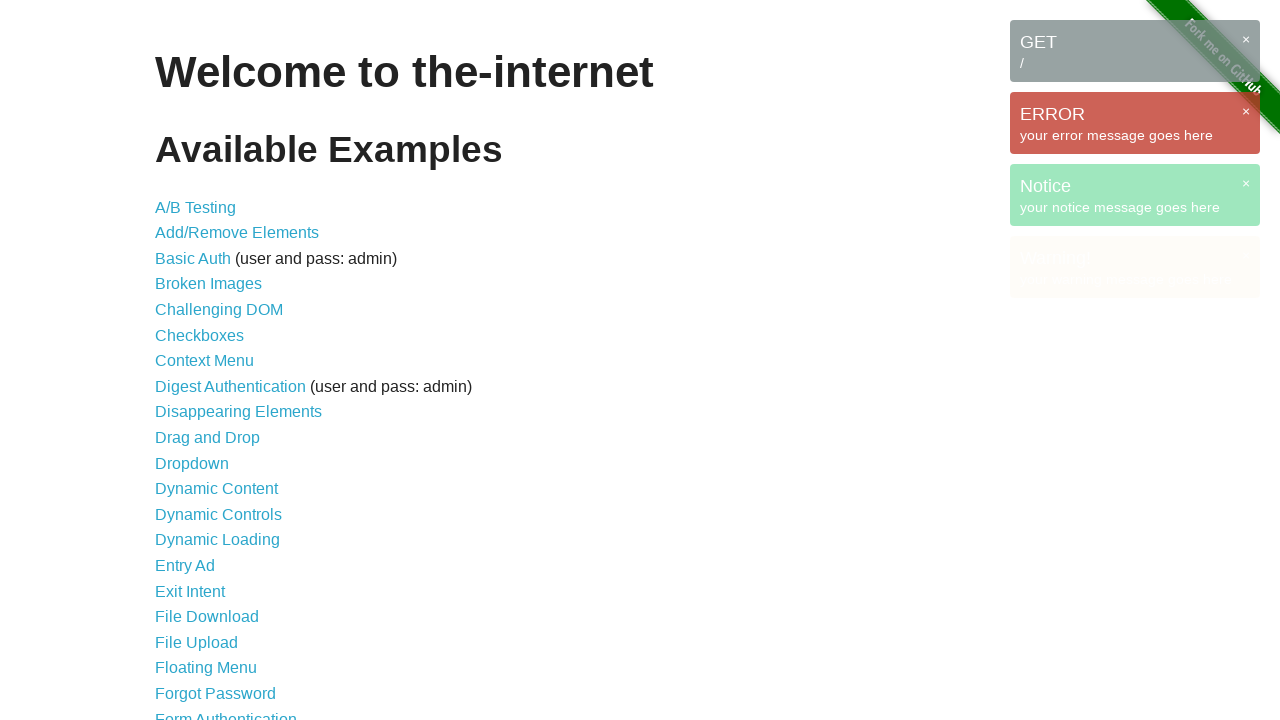

All growl notifications are visible on the page
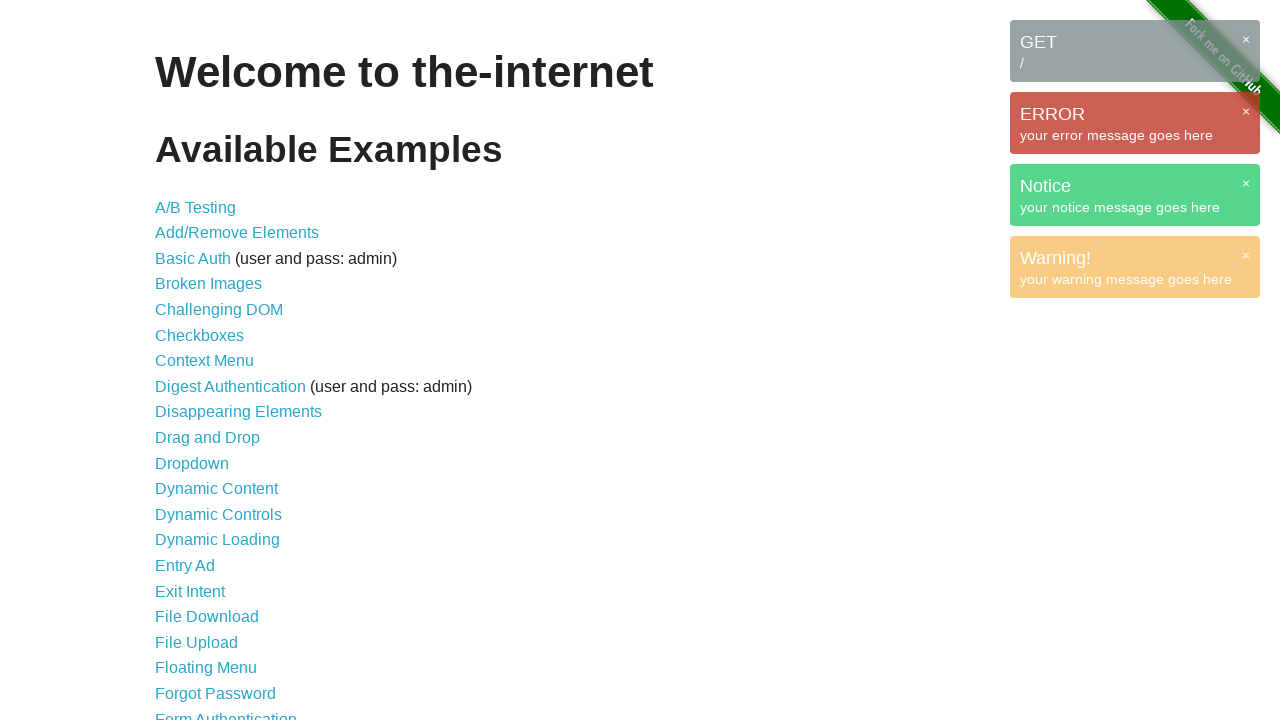

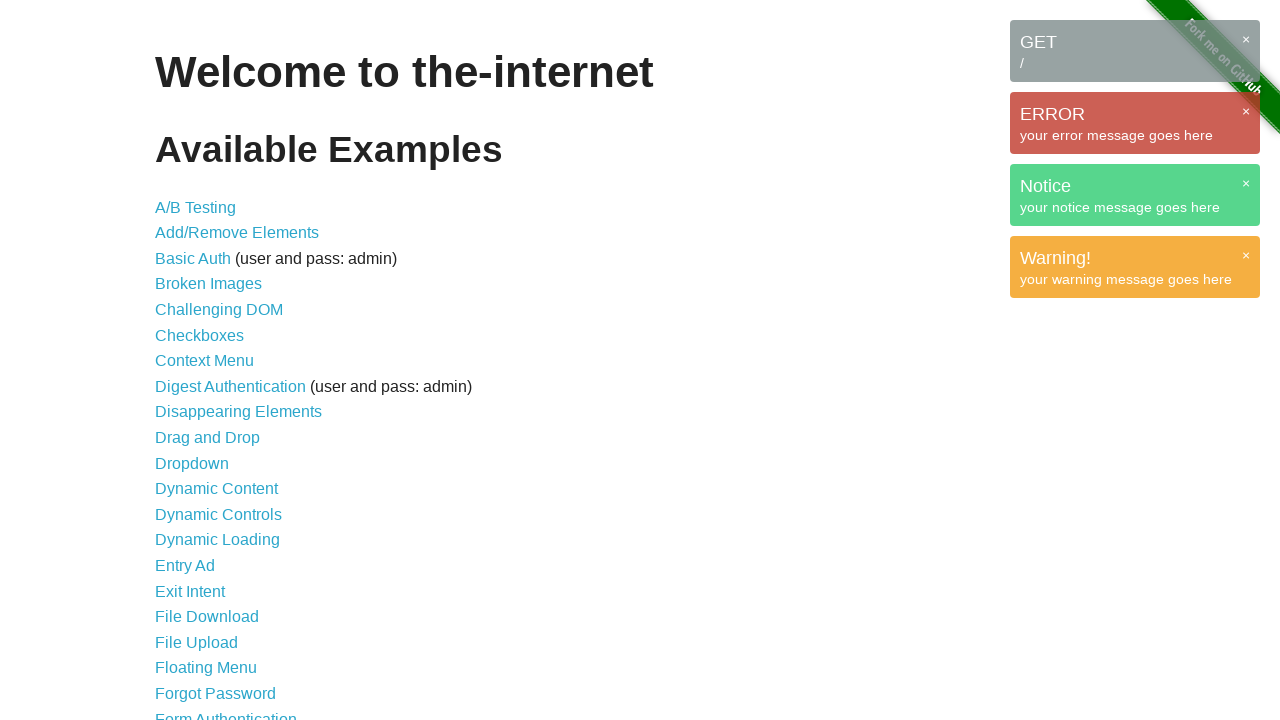